Tests creating a note in a simple notes application by filling in title and details fields, clicking add, and verifying the note appears in the list

Starting URL: https://testpages.eviltester.com/styled/apps/notes/simplenotes.html

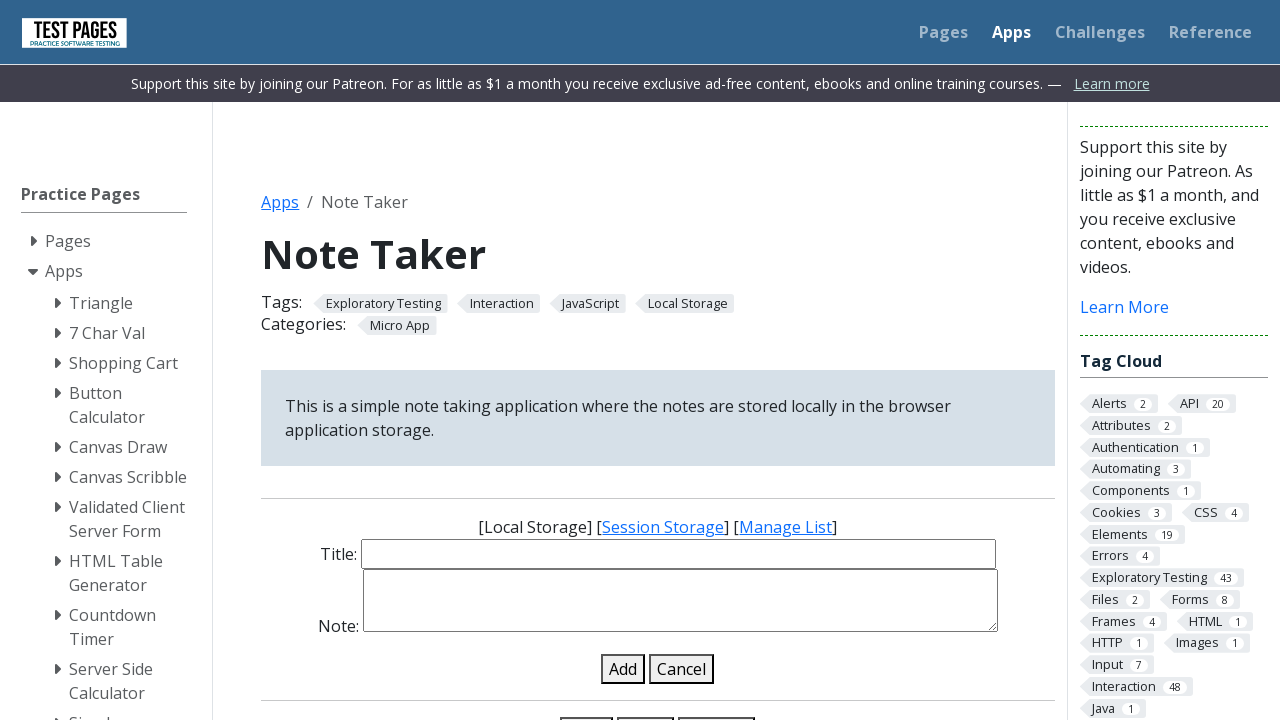

Filled note title field with 'My basic note' on #note-title-input
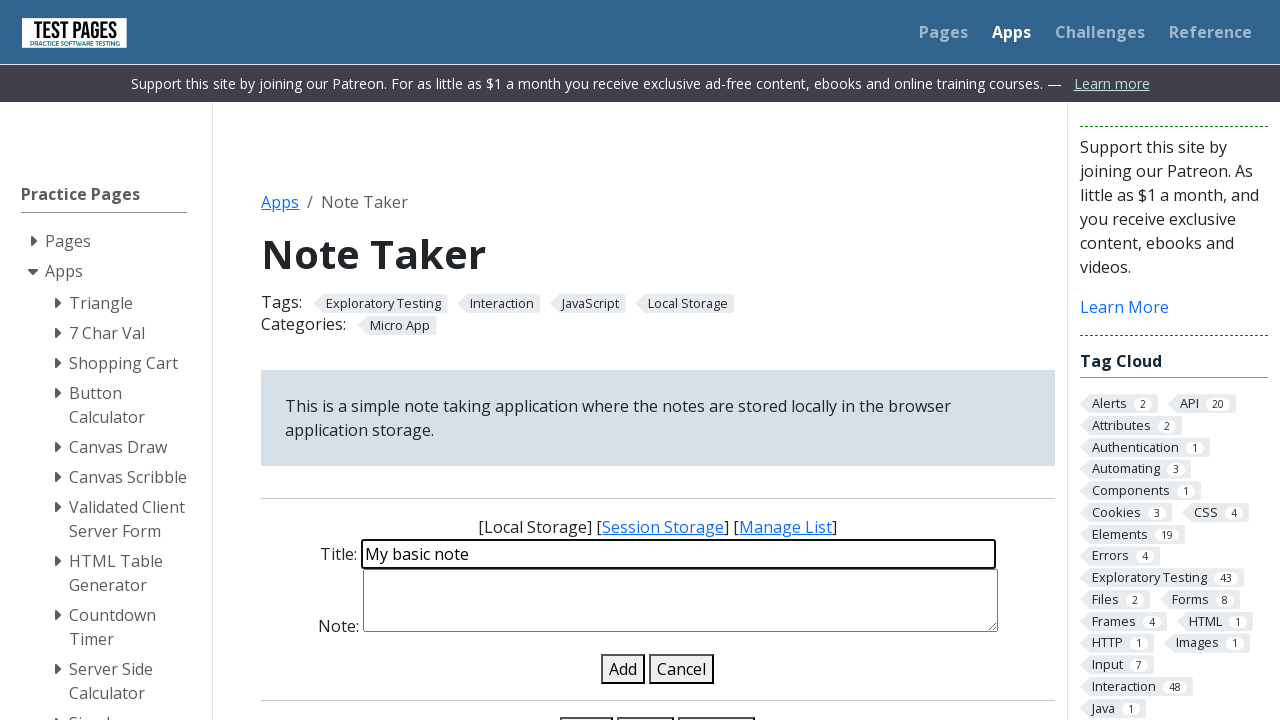

Filled note details field with 'Details of basic note' on #note-details-input
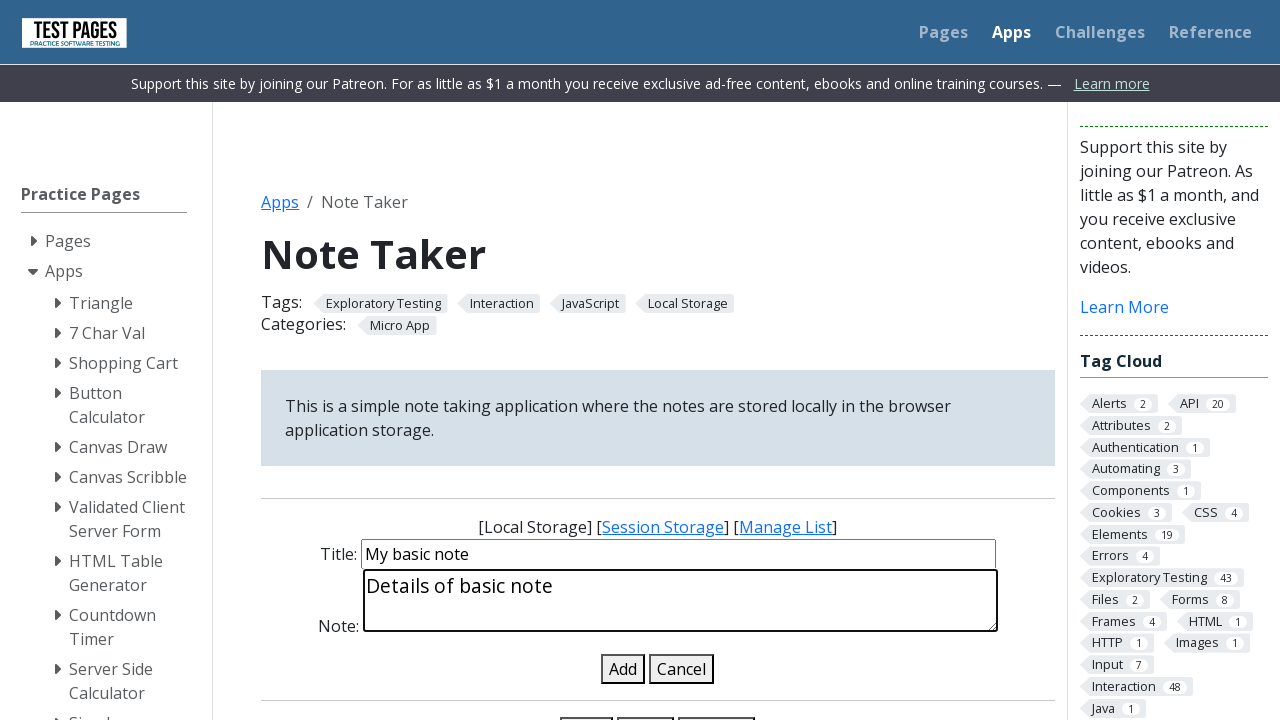

Clicked add note button at (623, 669) on #add-note
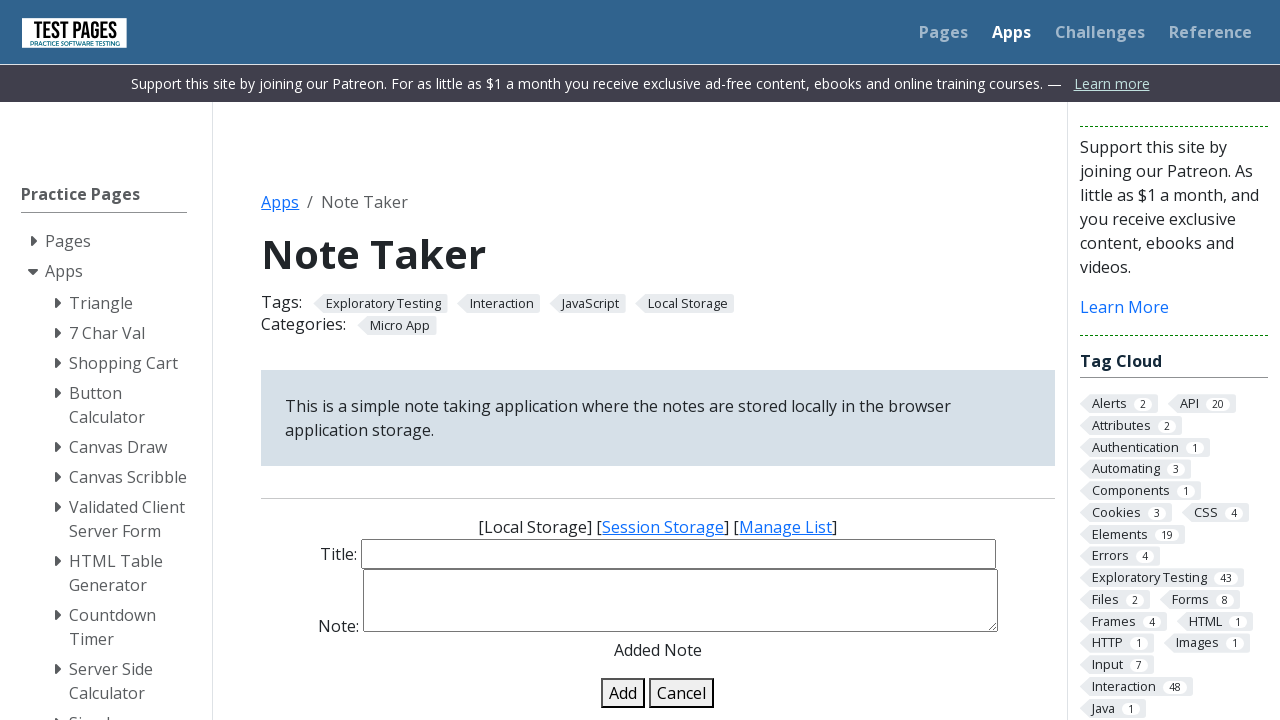

Note appeared in the list
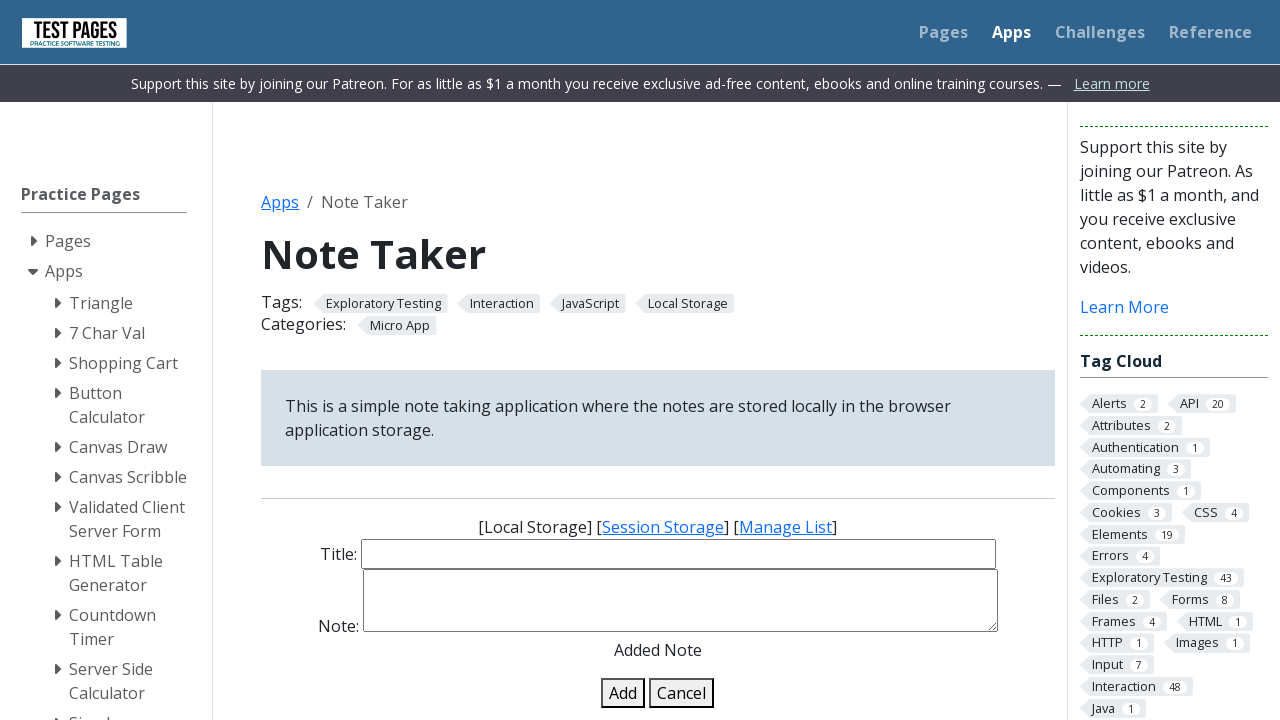

Retrieved note title from list
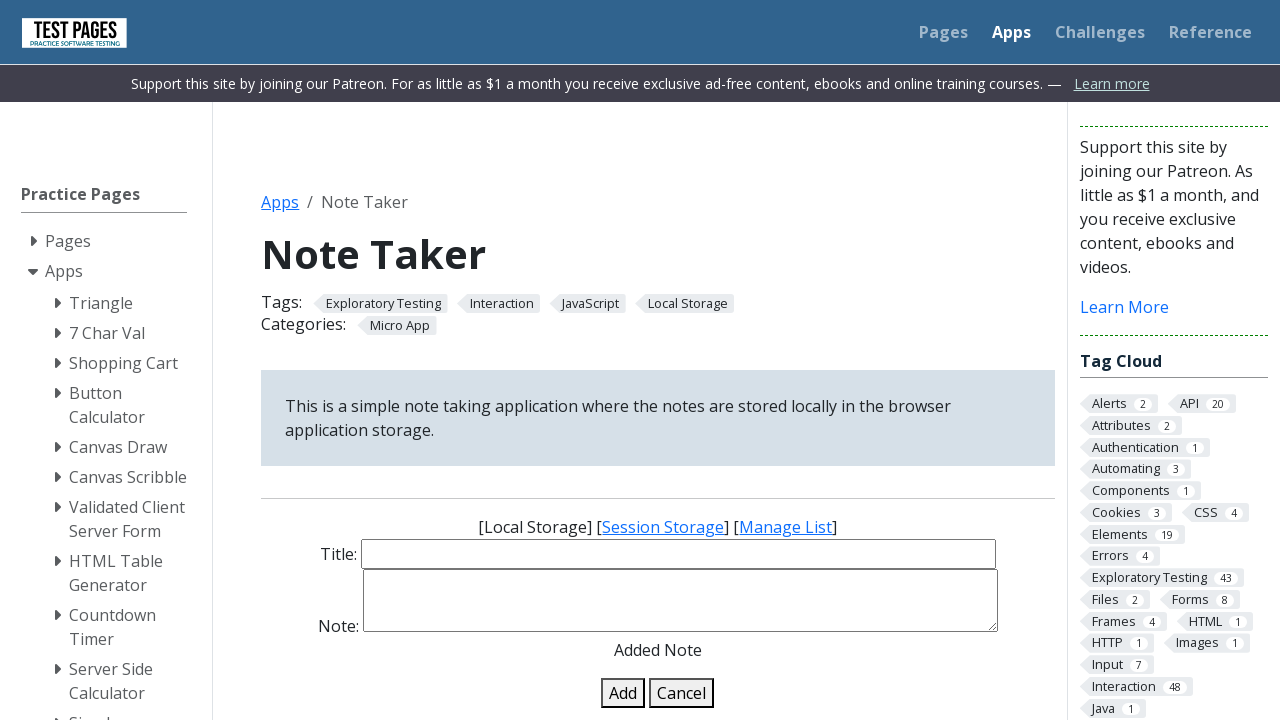

Verified note title matches expected value 'My basic note'
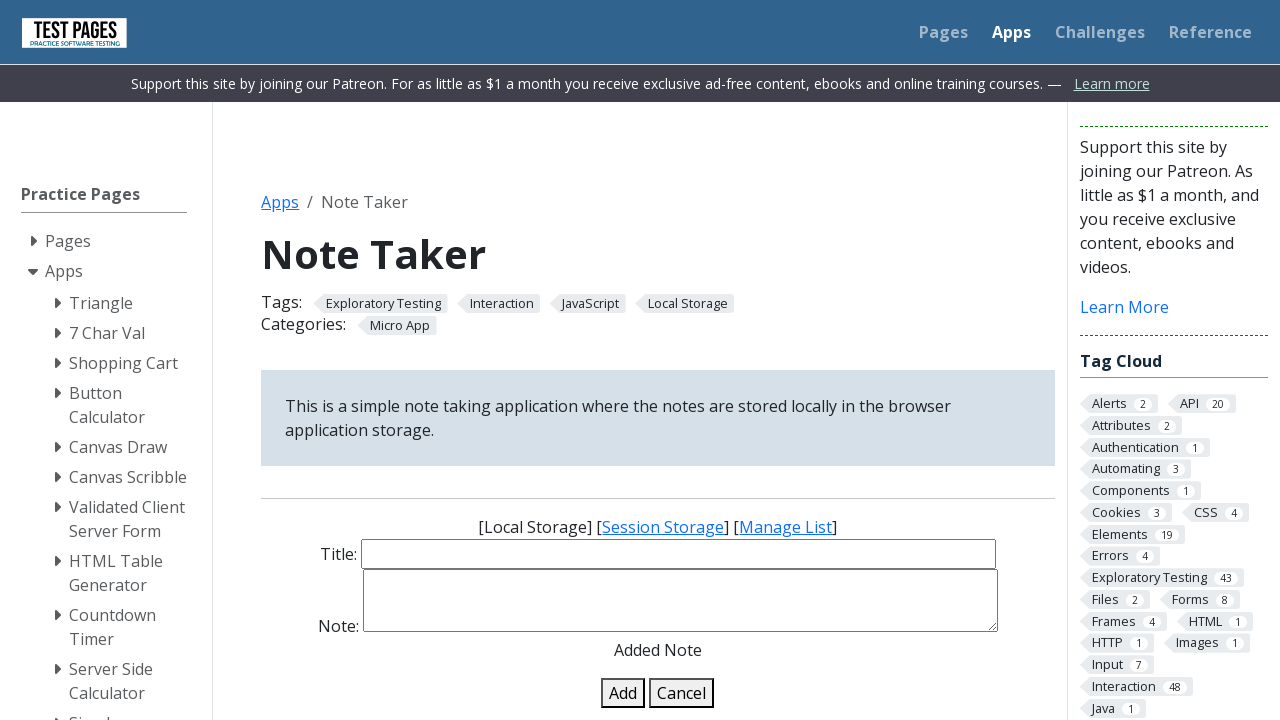

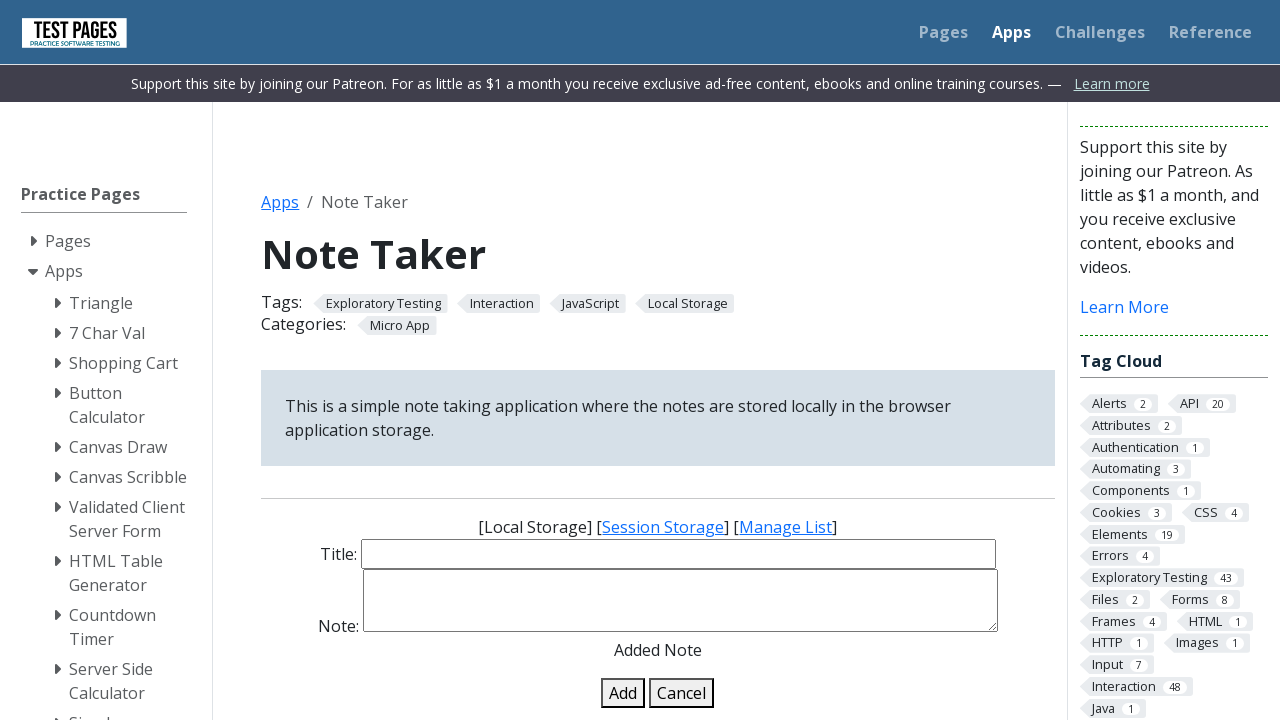